Tests that the complete all checkbox updates state when individual items are completed or cleared.

Starting URL: https://demo.playwright.dev/todomvc

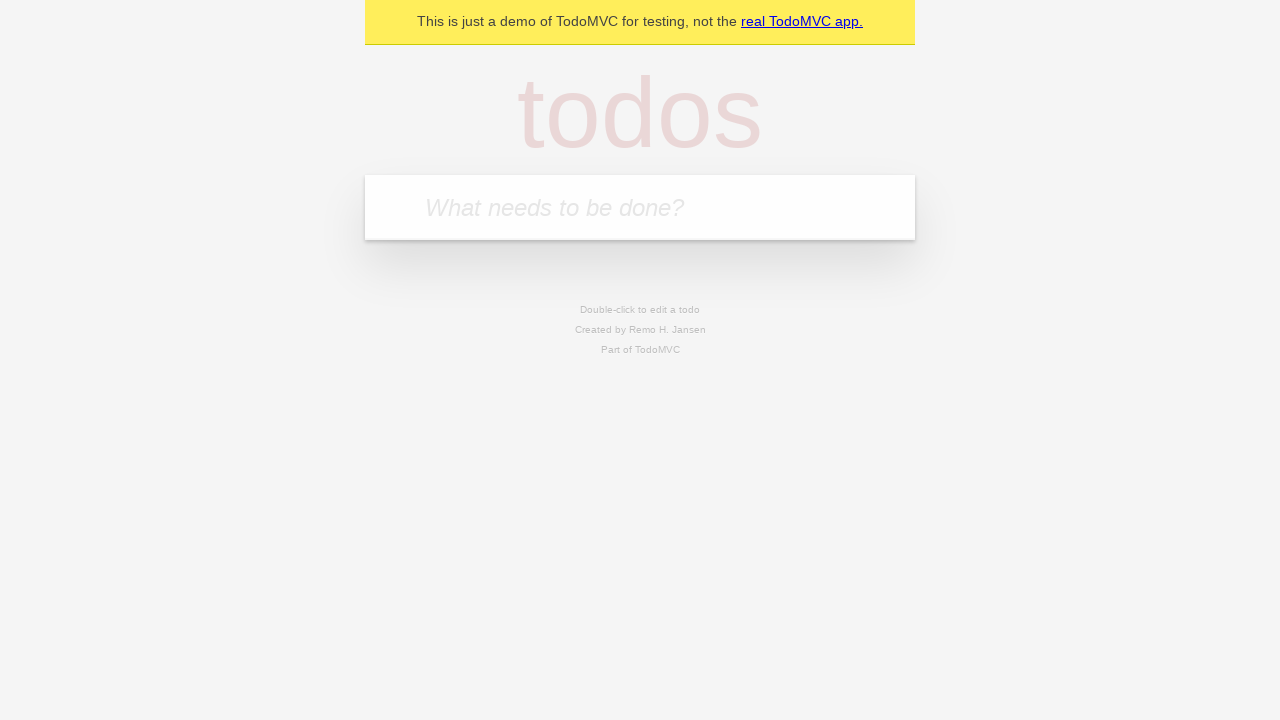

Filled todo input with 'buy some cheese' on internal:attr=[placeholder="What needs to be done?"i]
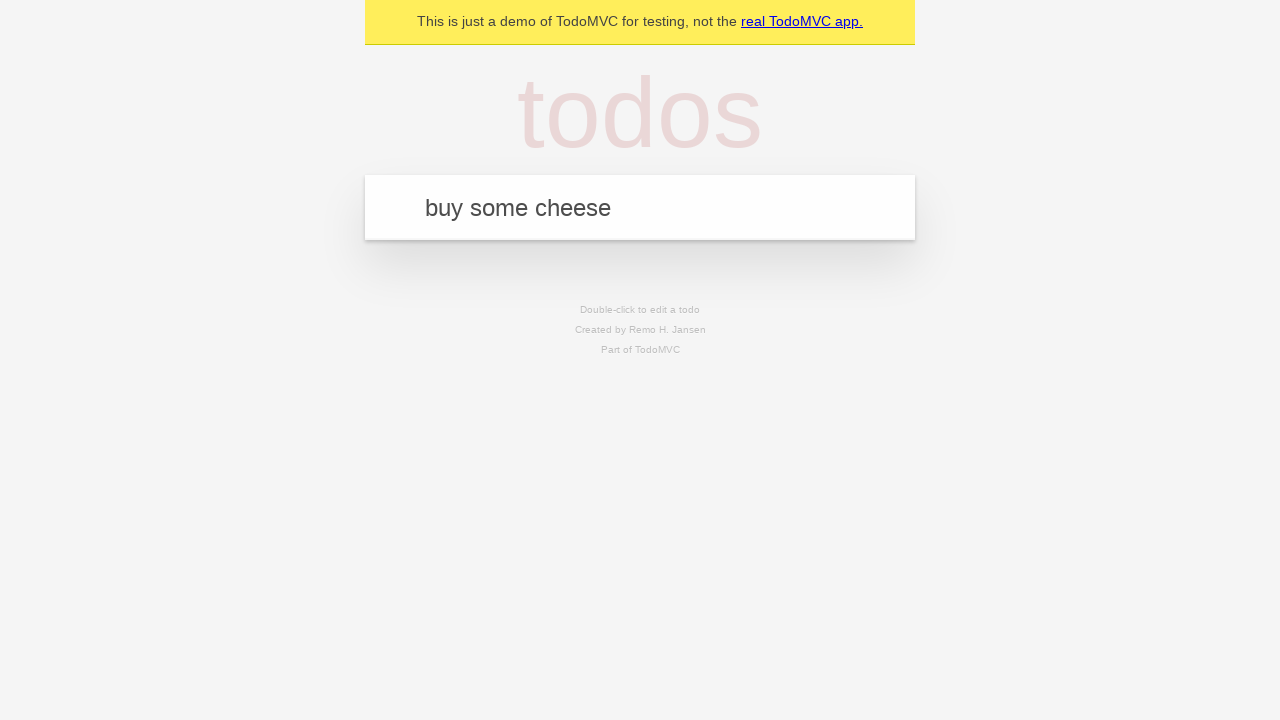

Pressed Enter to create first todo on internal:attr=[placeholder="What needs to be done?"i]
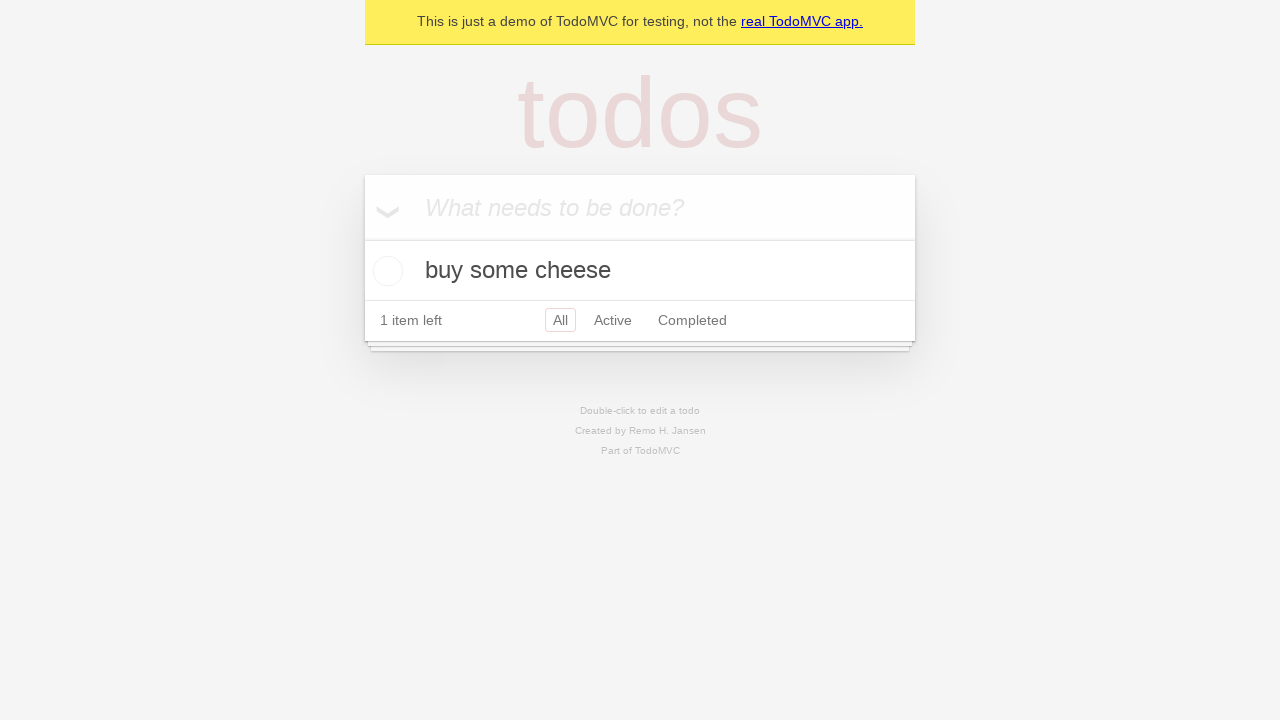

Filled todo input with 'feed the cat' on internal:attr=[placeholder="What needs to be done?"i]
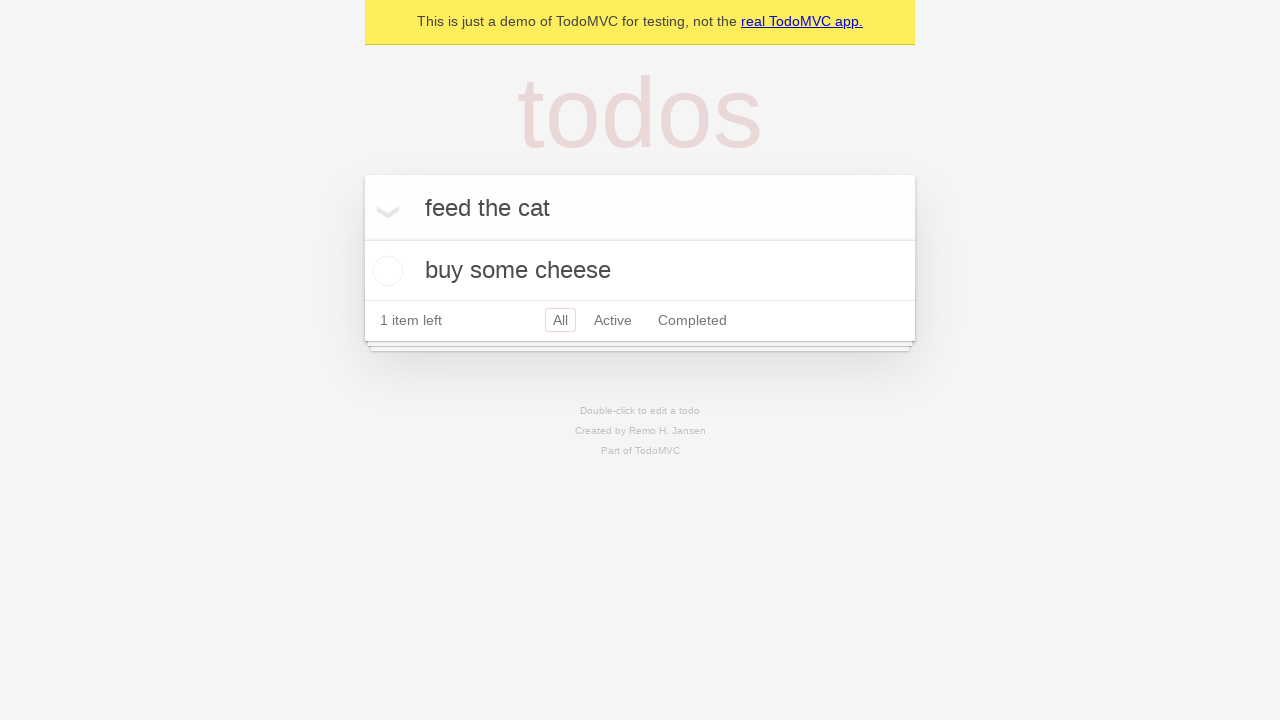

Pressed Enter to create second todo on internal:attr=[placeholder="What needs to be done?"i]
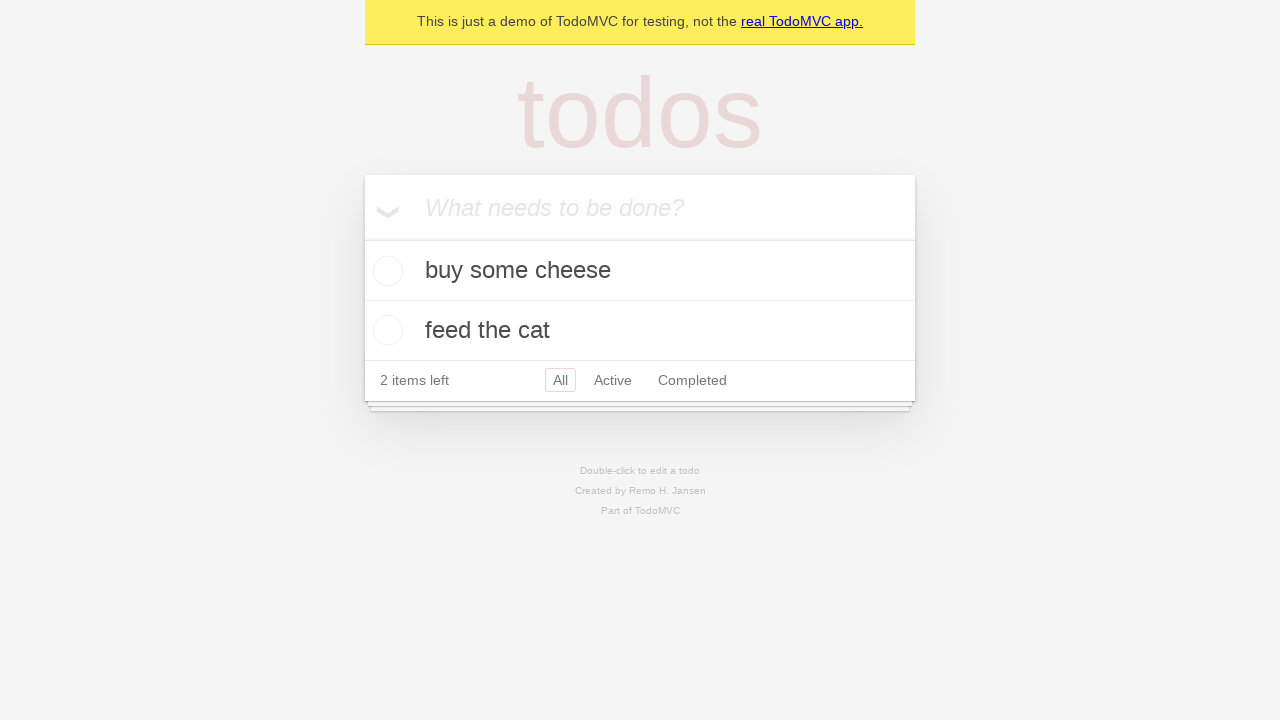

Filled todo input with 'book a doctors appointment' on internal:attr=[placeholder="What needs to be done?"i]
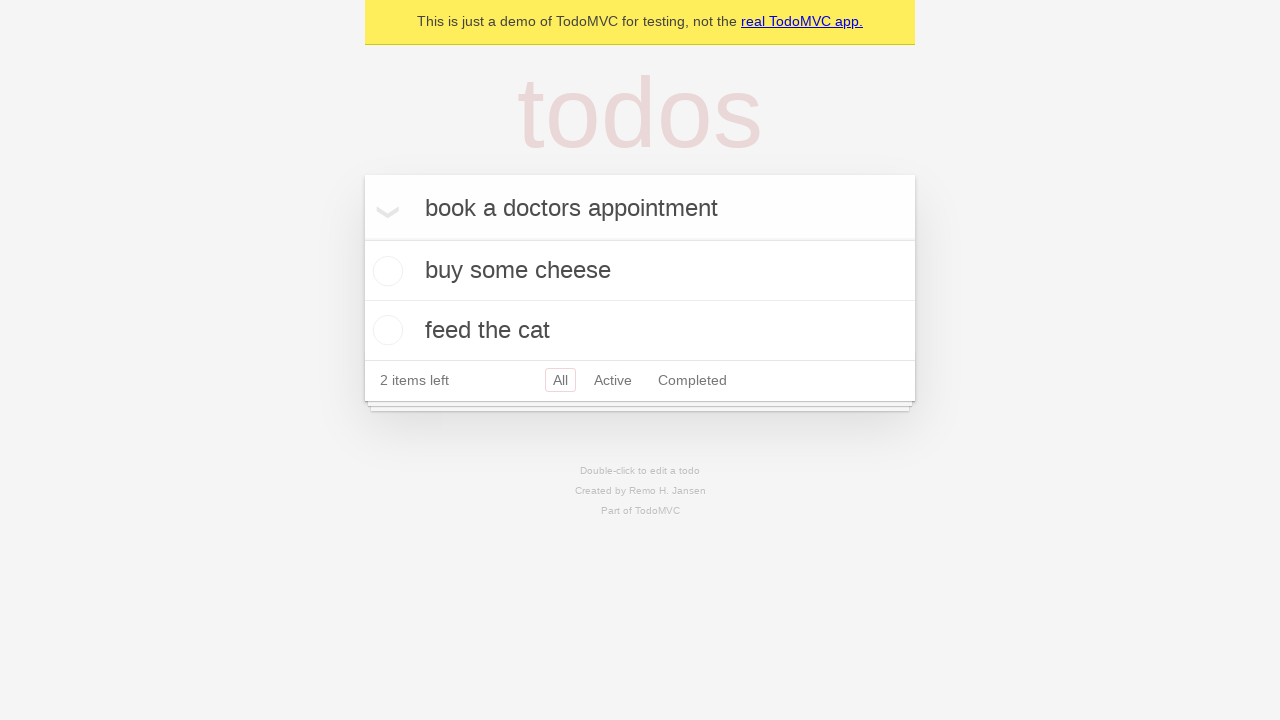

Pressed Enter to create third todo on internal:attr=[placeholder="What needs to be done?"i]
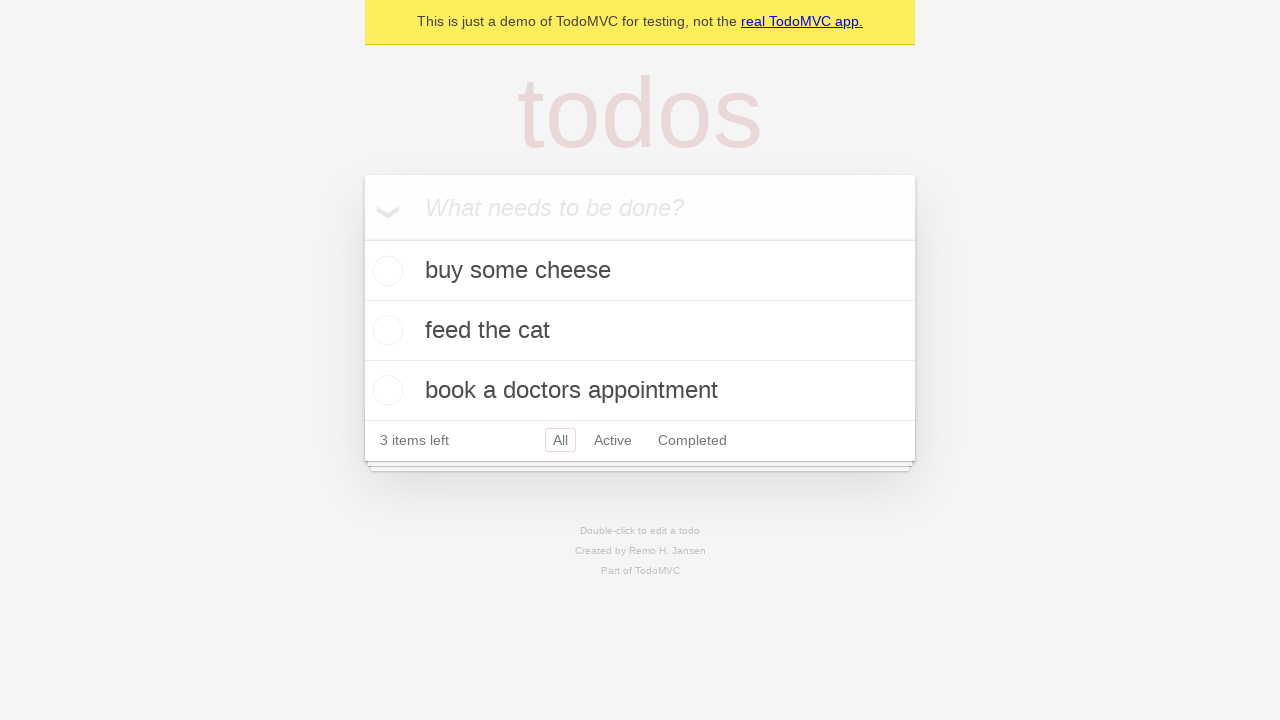

Checked 'Mark all as complete' checkbox at (362, 238) on internal:label="Mark all as complete"i
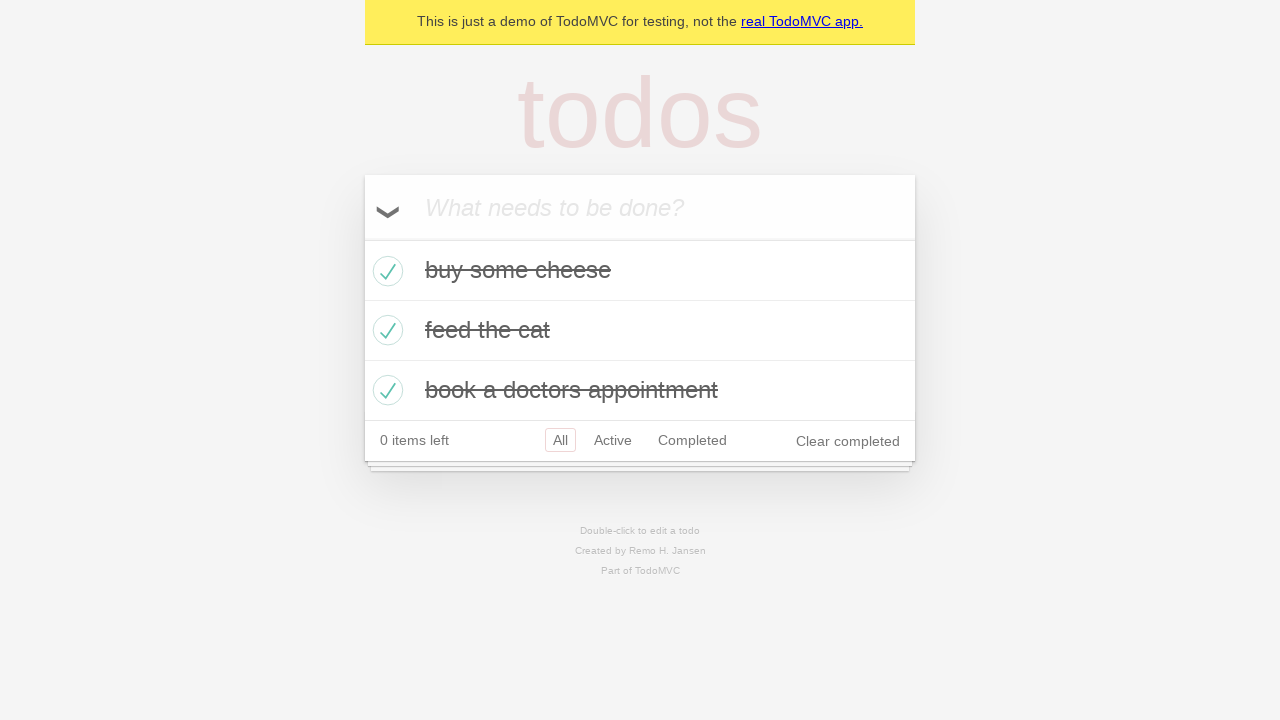

Unchecked the first todo item at (385, 271) on internal:testid=[data-testid="todo-item"s] >> nth=0 >> internal:role=checkbox
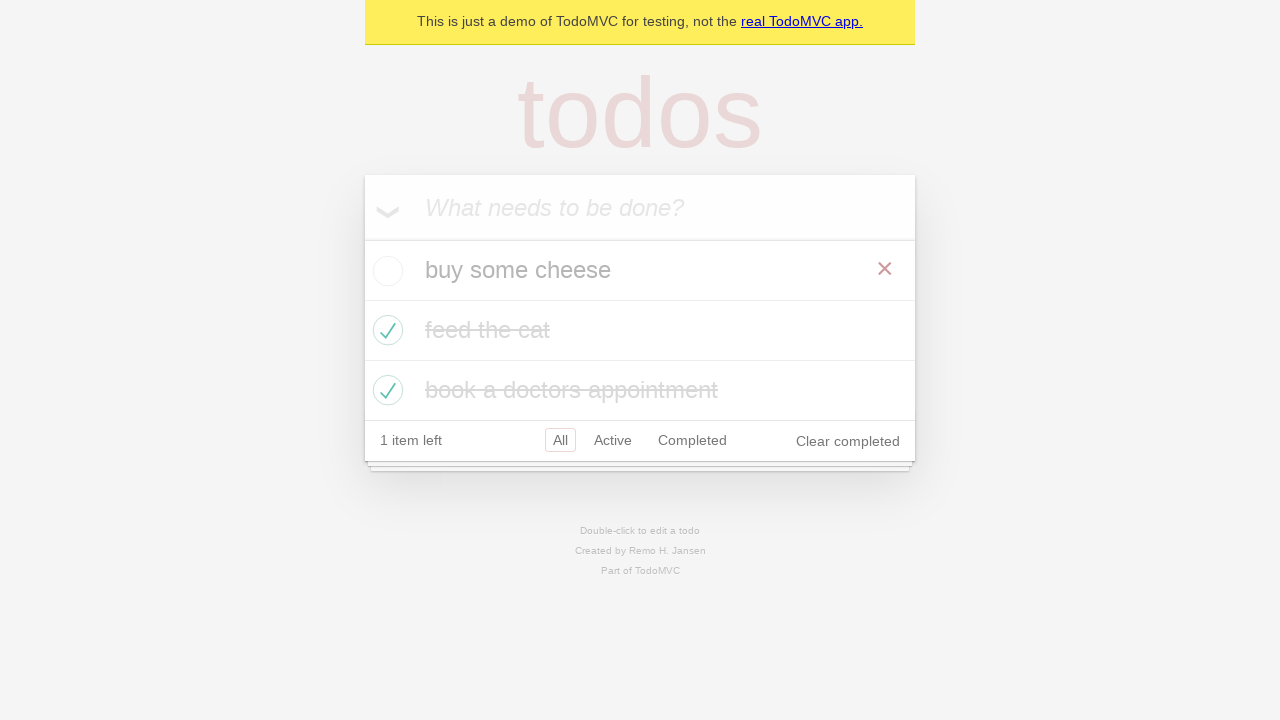

Checked the first todo item again at (385, 271) on internal:testid=[data-testid="todo-item"s] >> nth=0 >> internal:role=checkbox
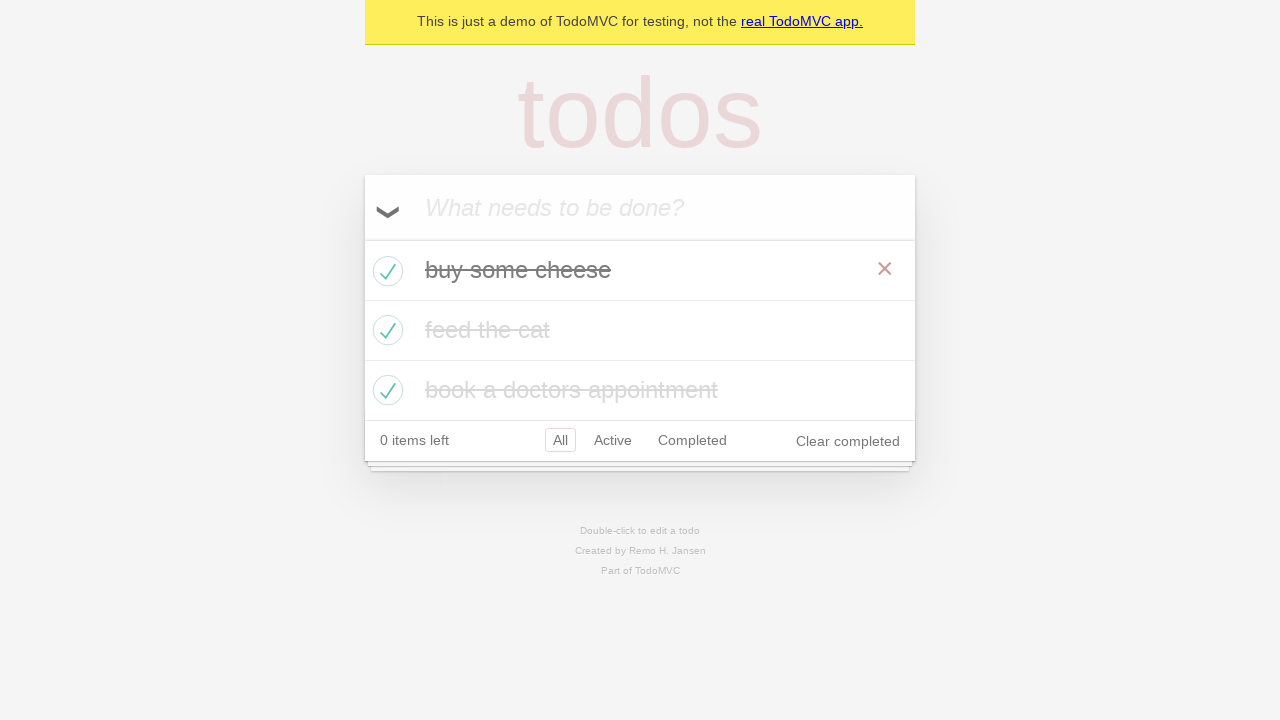

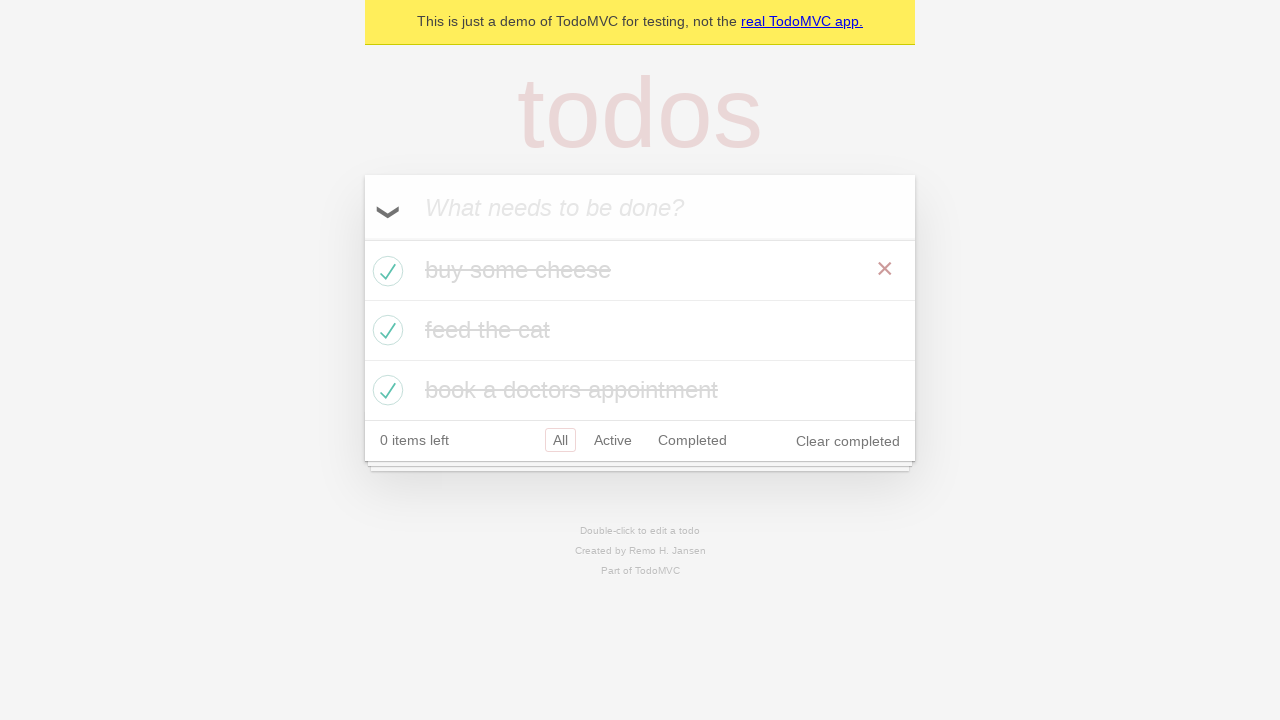